Tests drag and drop functionality on the jQuery UI demo page by switching to the iframe and dragging the draggable element onto the droppable target area.

Starting URL: https://jqueryui.com/droppable/

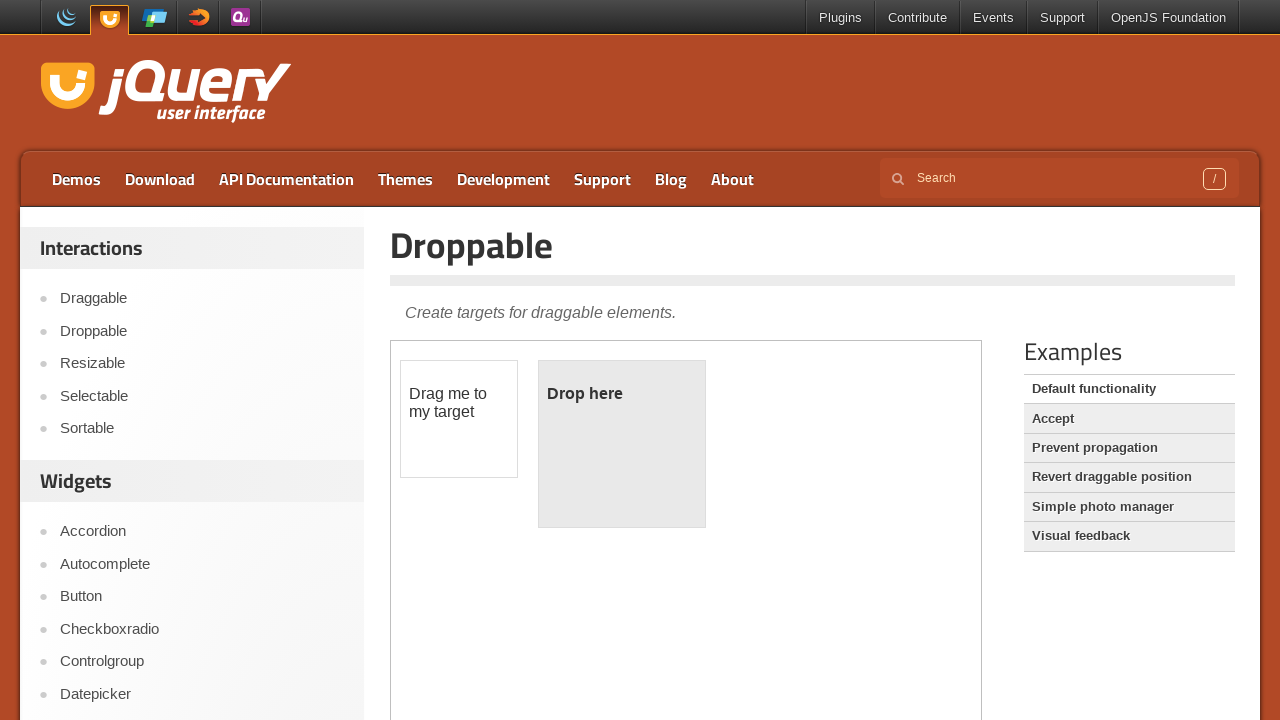

Navigated to jQuery UI droppable demo page
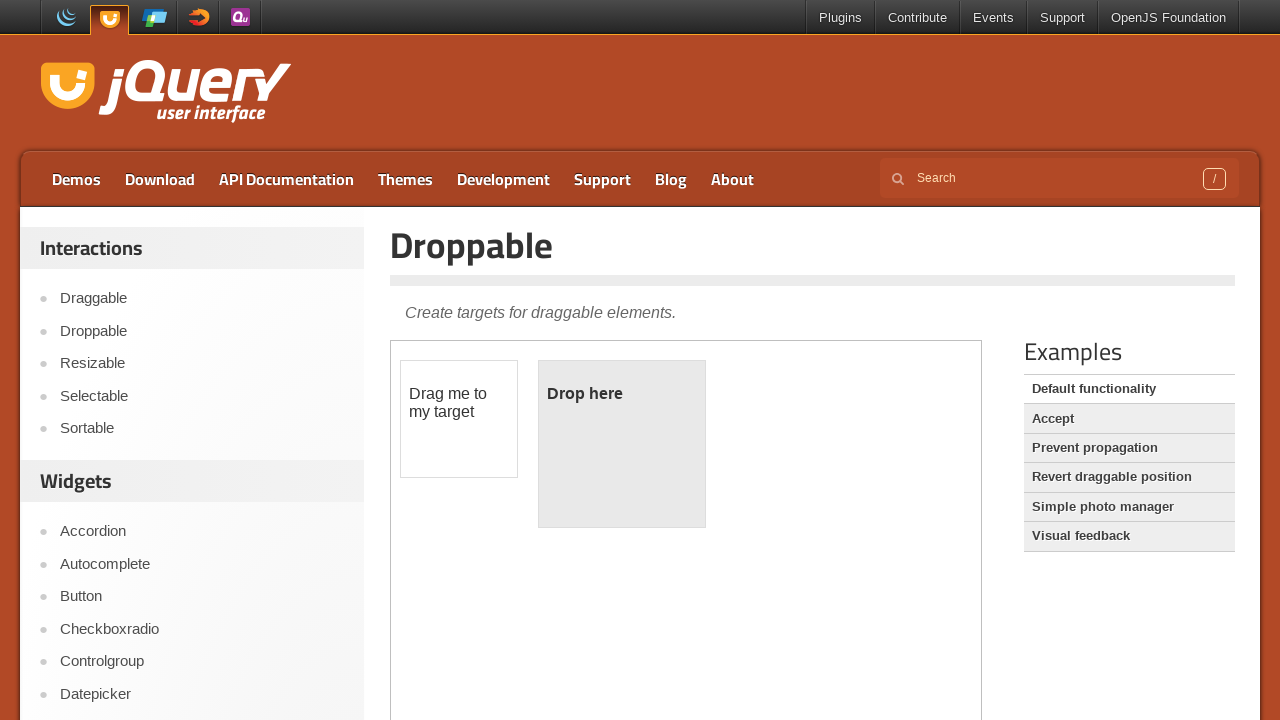

Located and switched to demo iframe
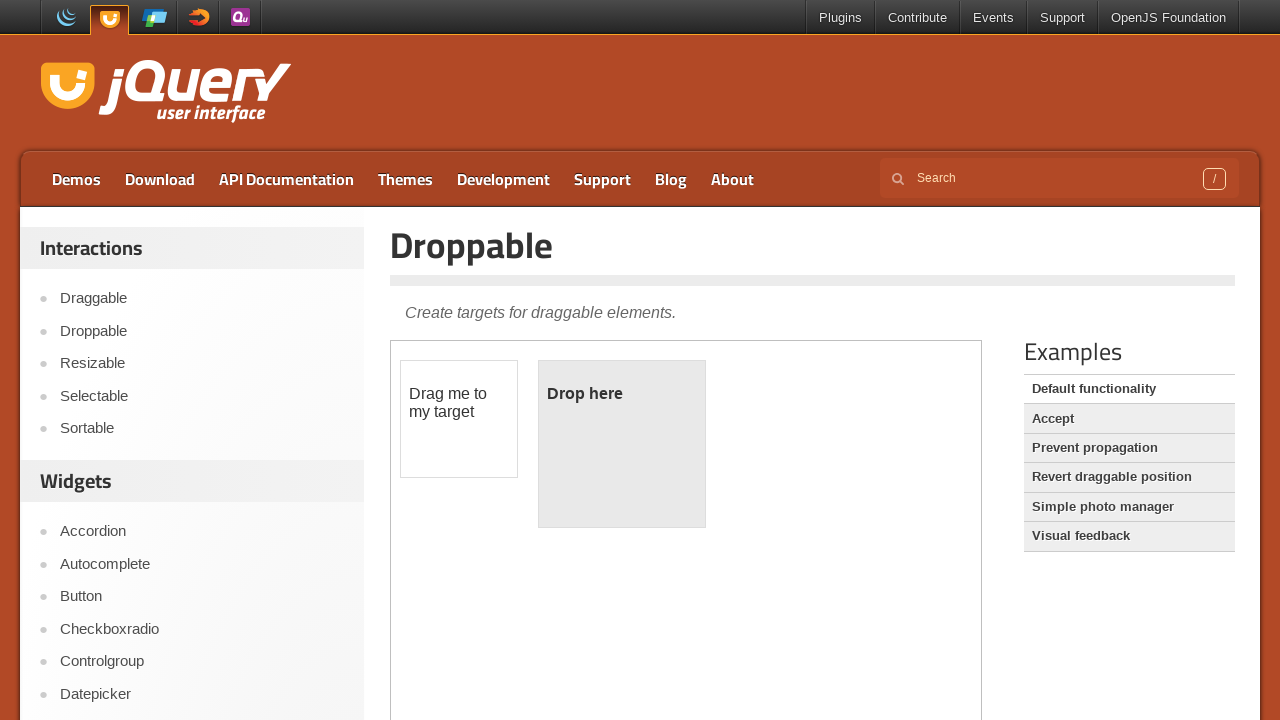

Located draggable element
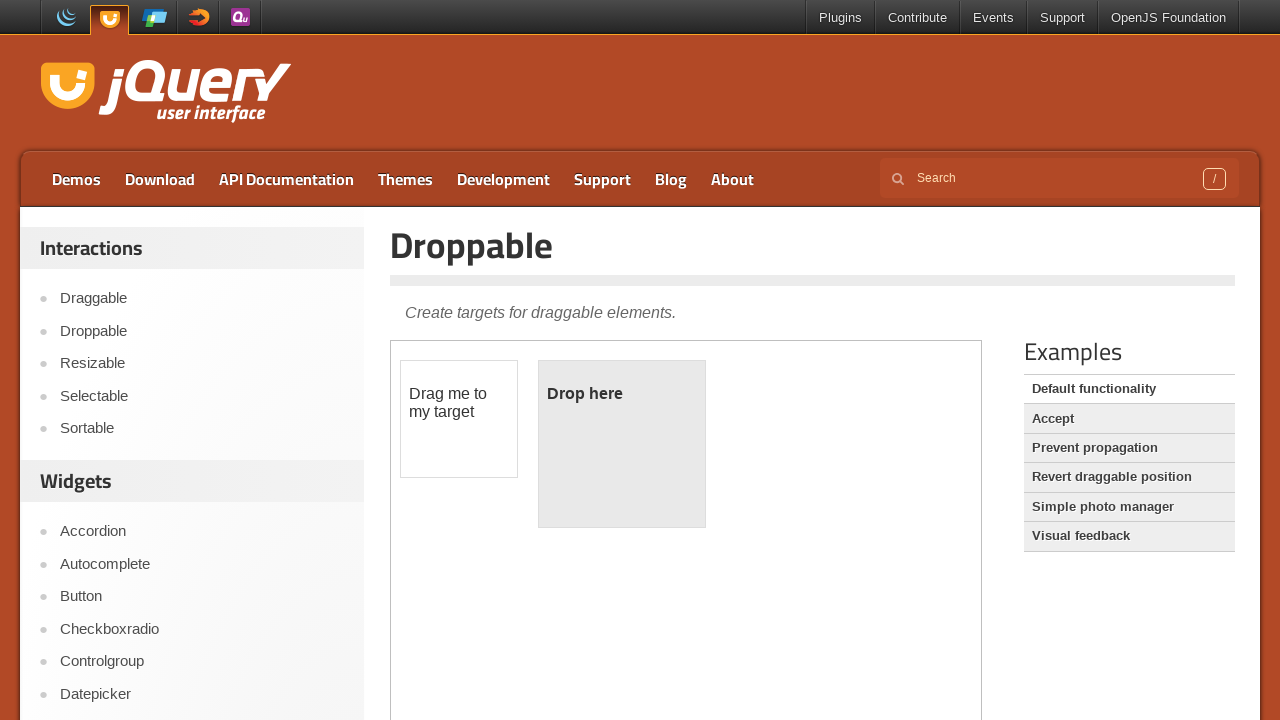

Located droppable target element
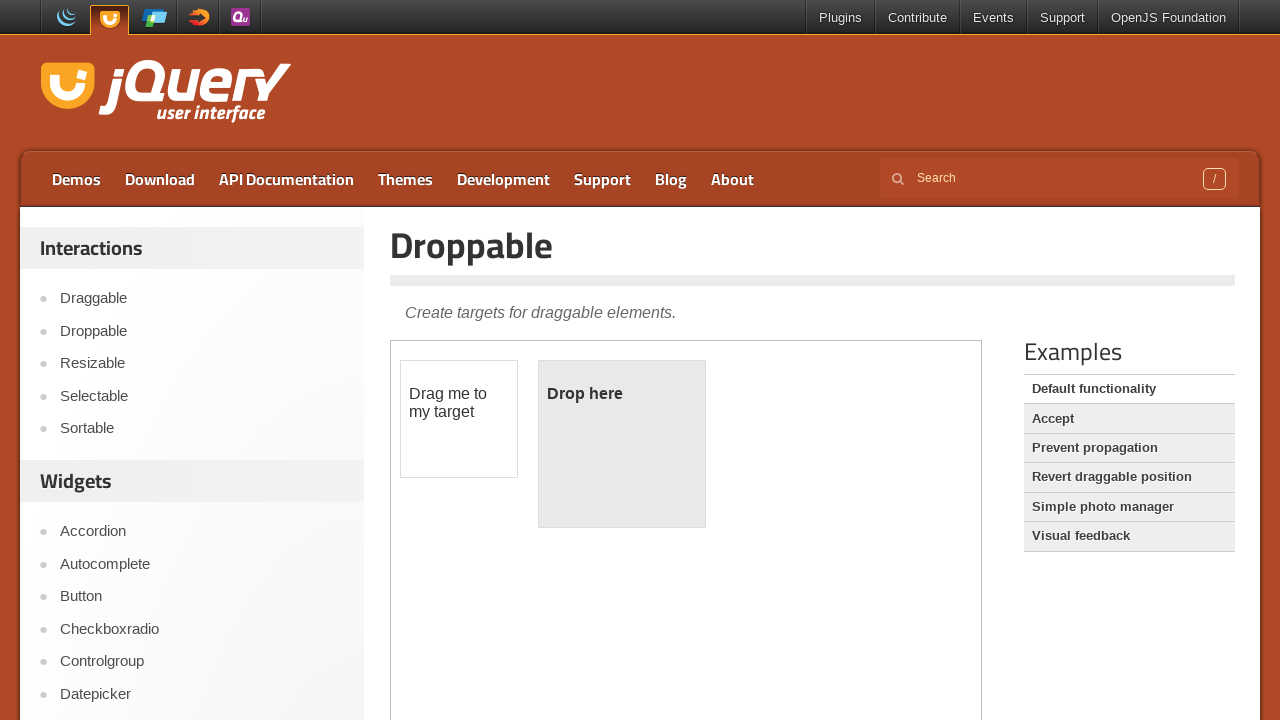

Dragged draggable element onto droppable target at (622, 444)
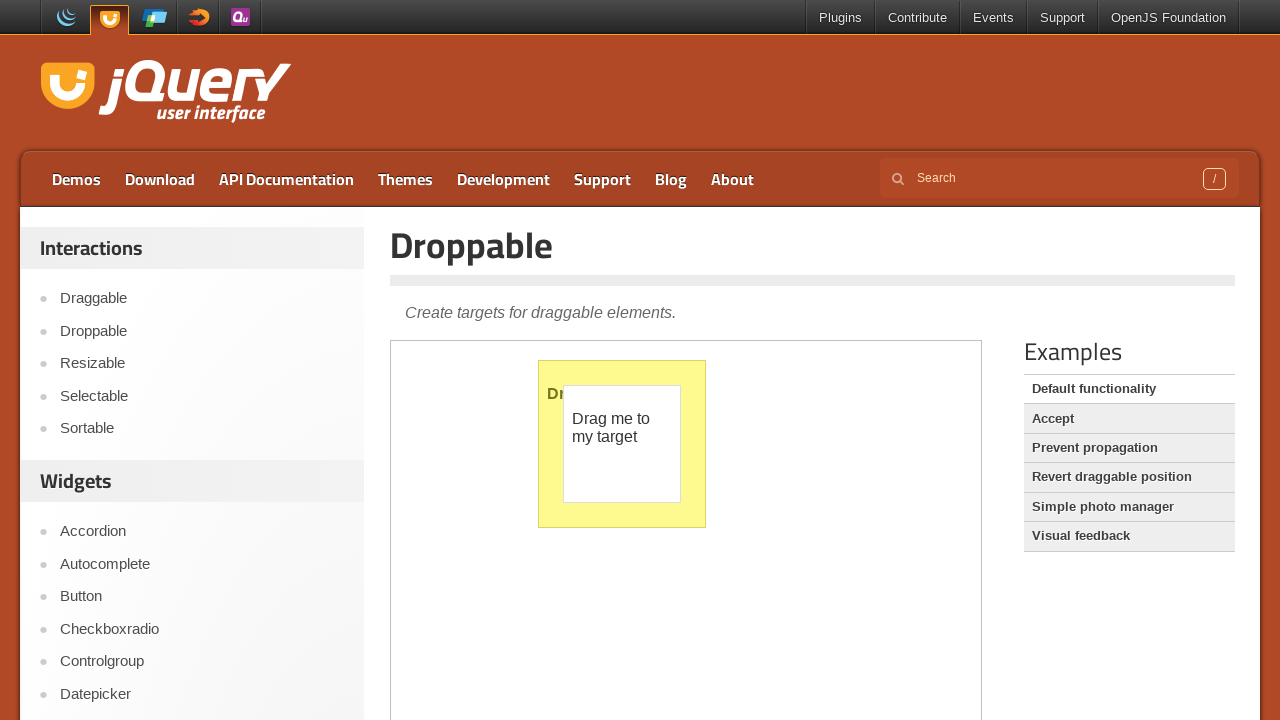

Verified drop was successful - droppable element now shows 'Dropped!' text
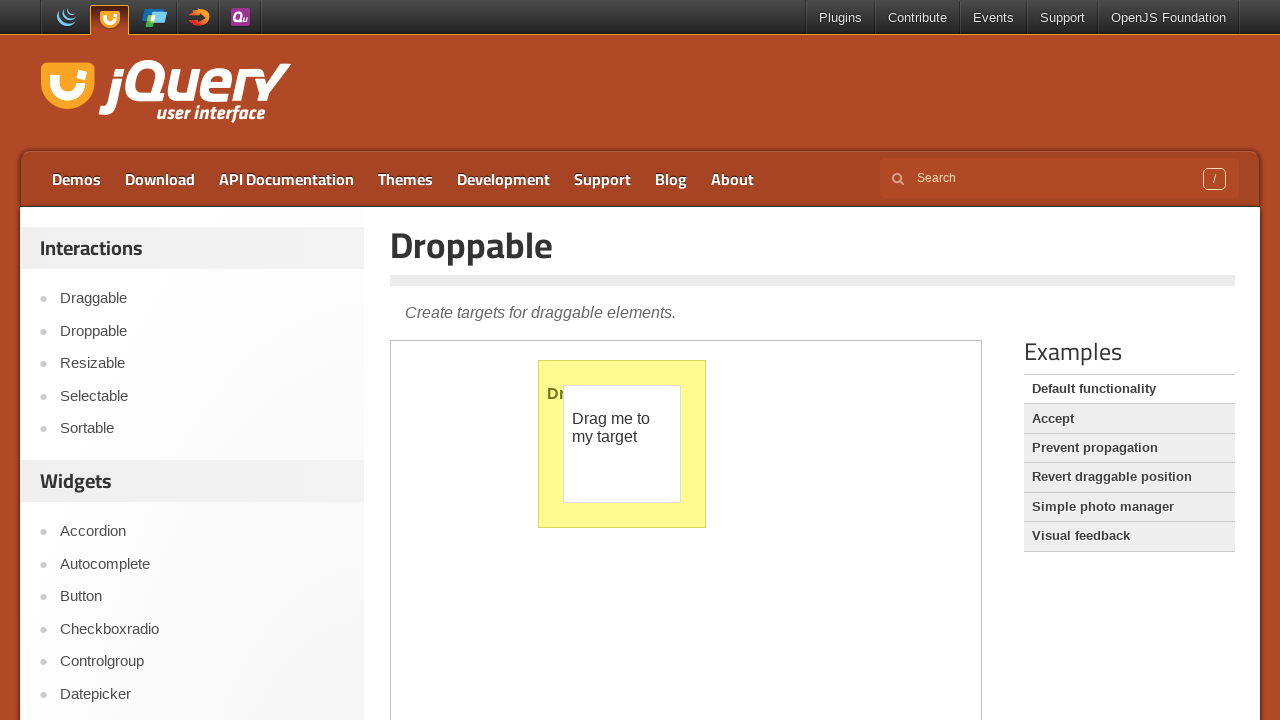

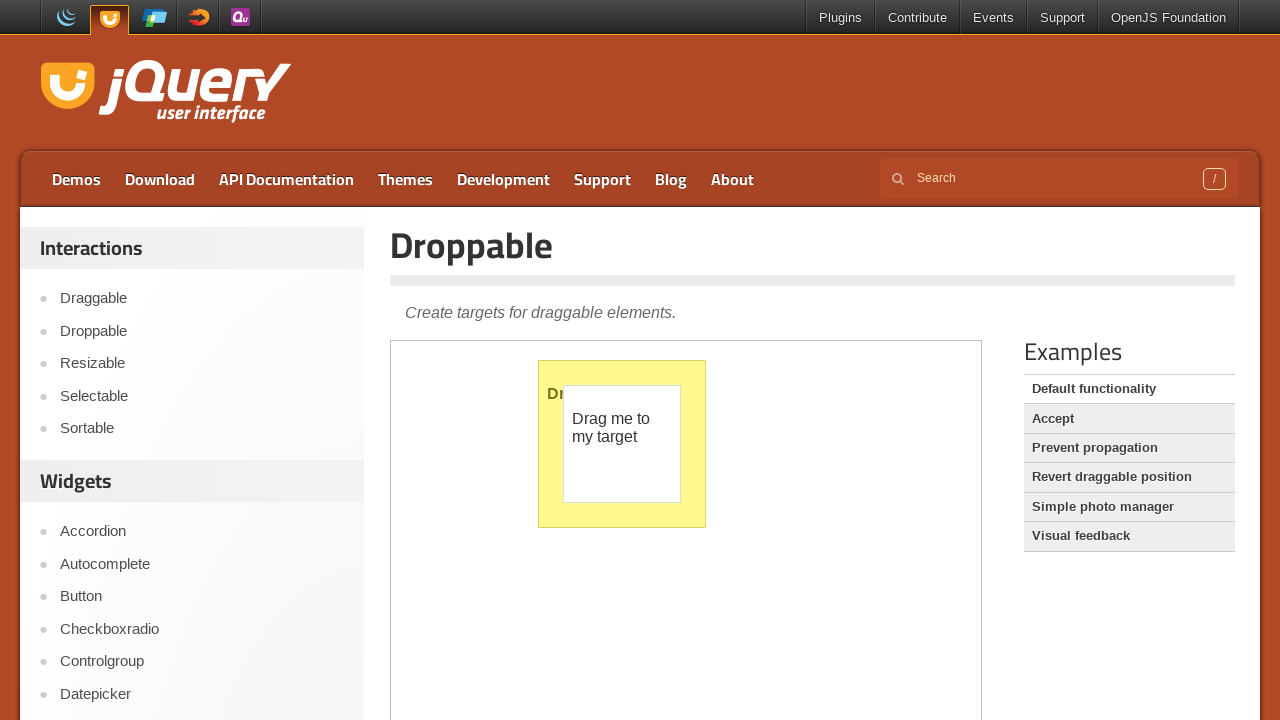